Navigates to Flipkart homepage

Starting URL: https://www.flipkart.com

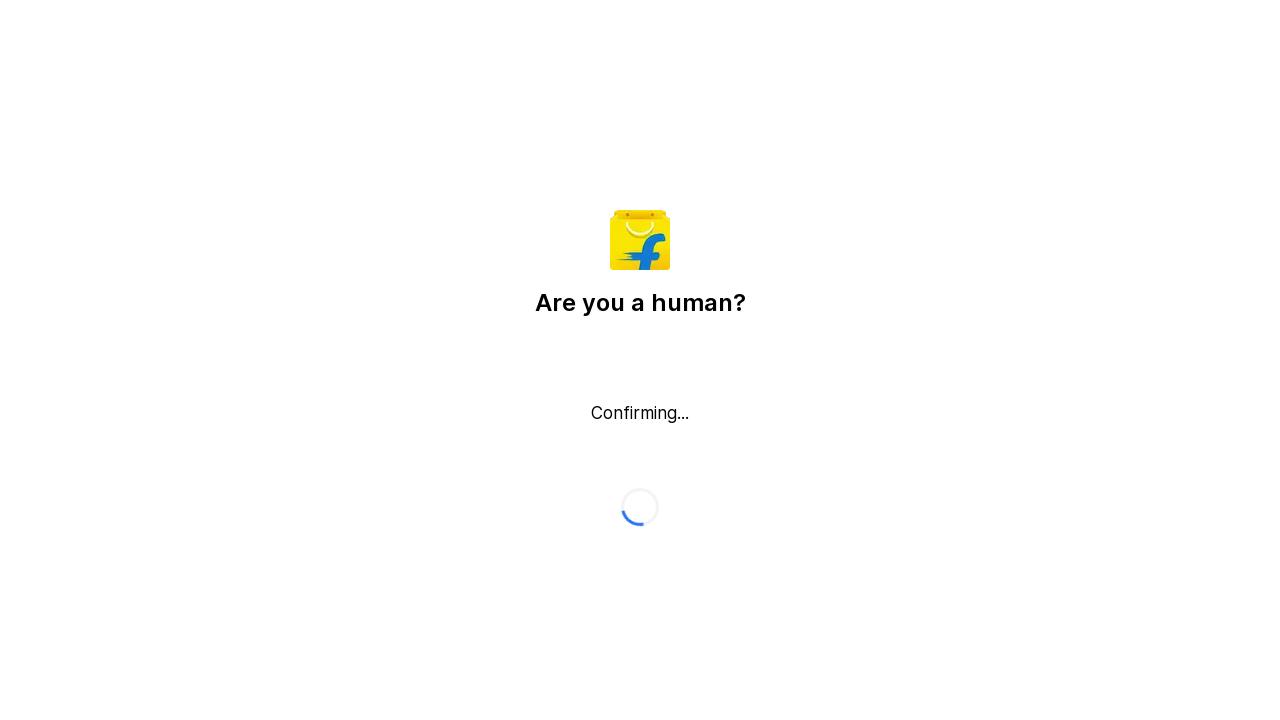

Flipkart homepage loaded and network idle
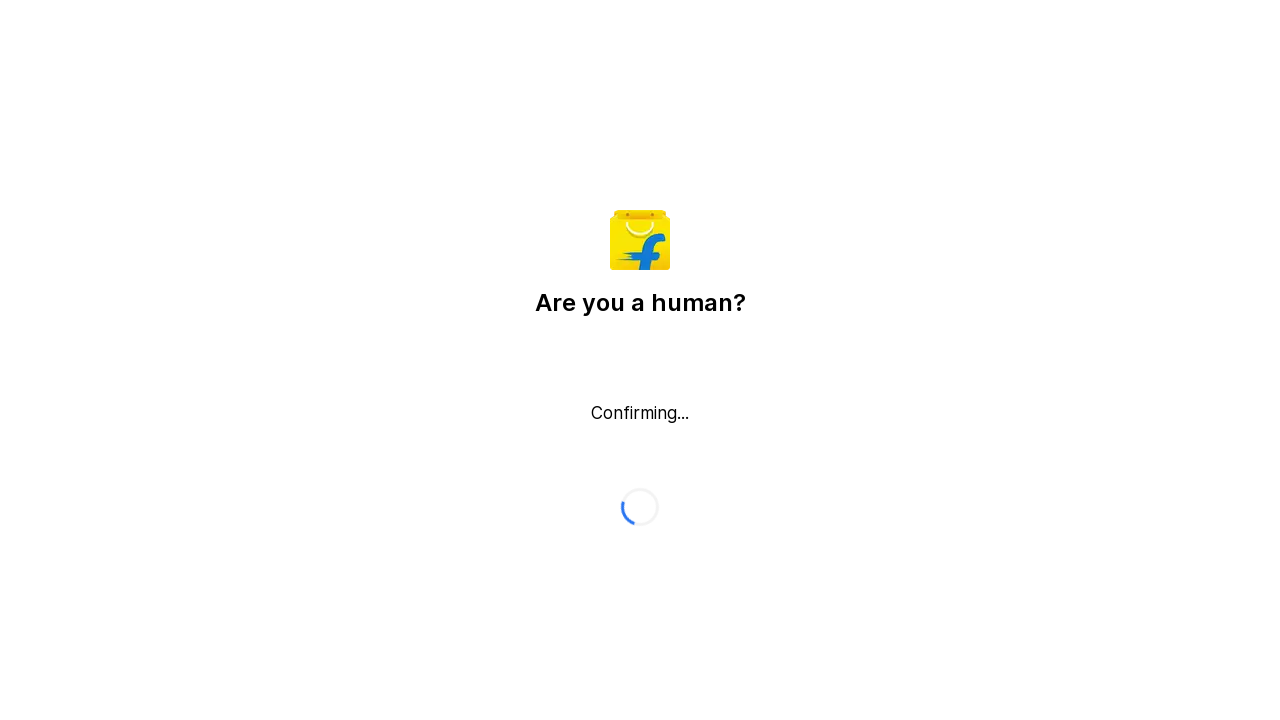

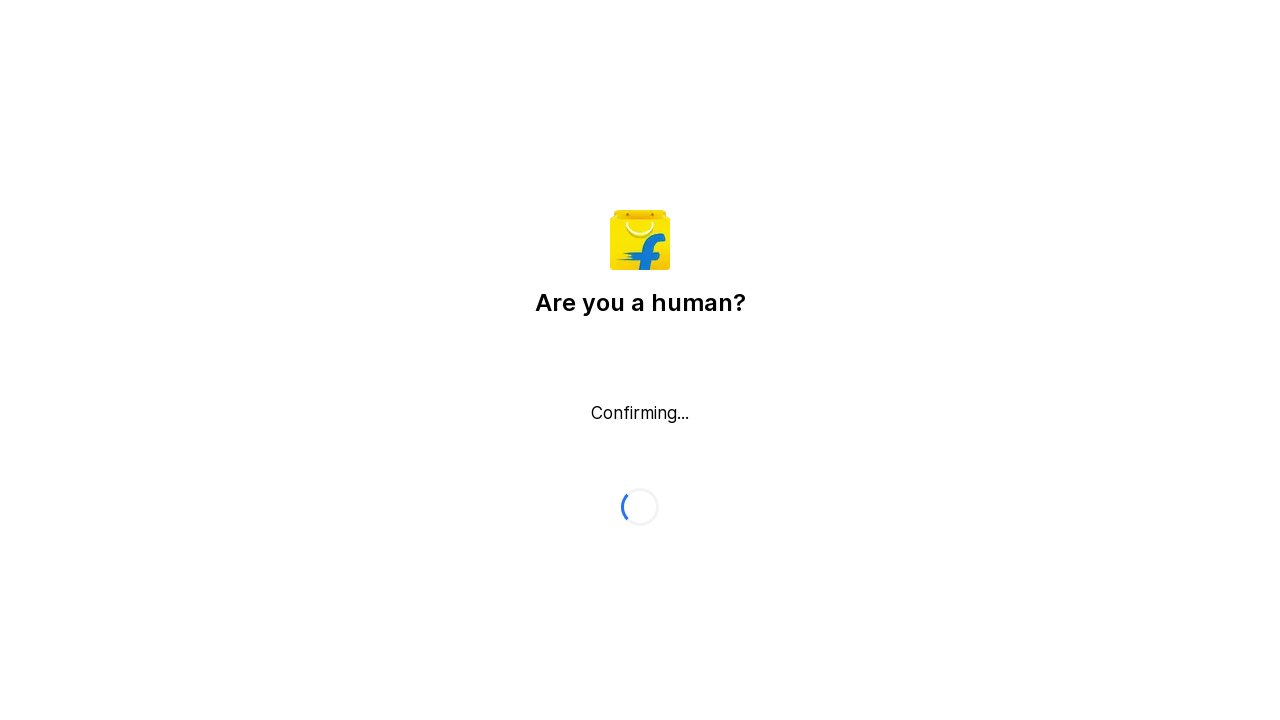